Tests clicking the JS Prompt button, dismissing it, and verifying the null result

Starting URL: https://the-internet.herokuapp.com/javascript_alerts

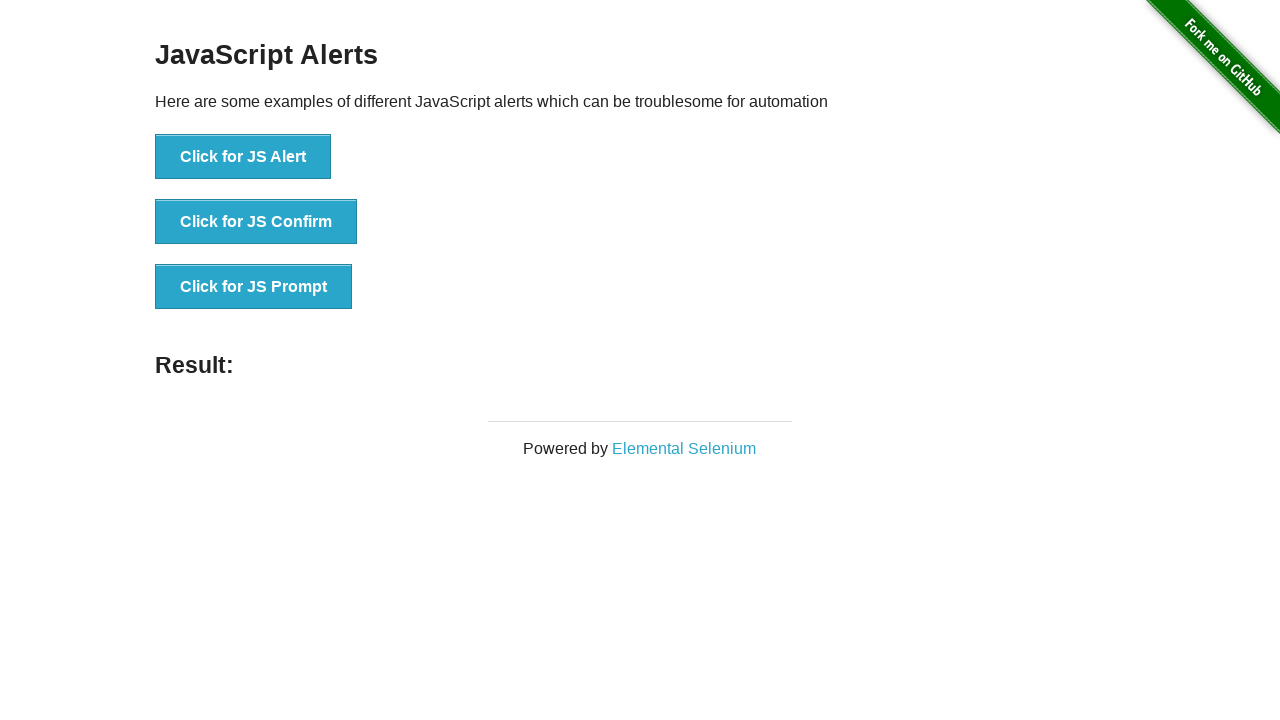

Set up dialog handler to dismiss prompts
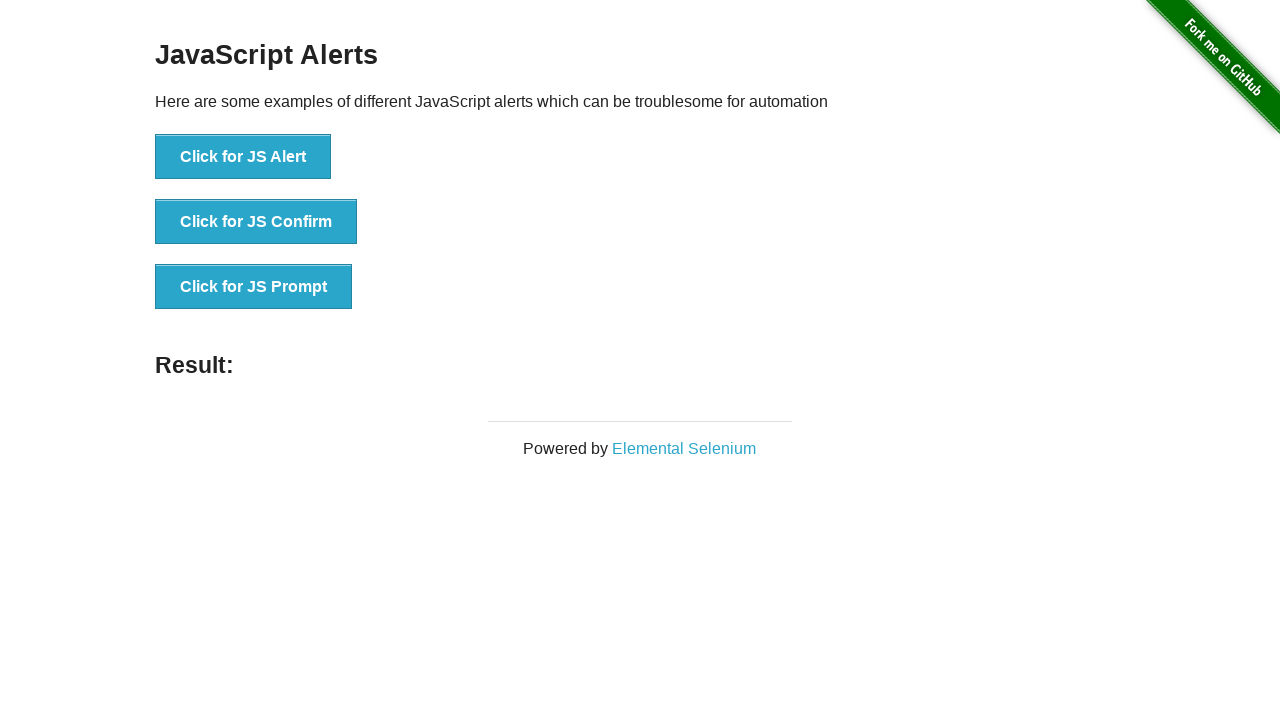

Clicked the JS Prompt button at (254, 287) on button:has-text('Click for JS Prompt')
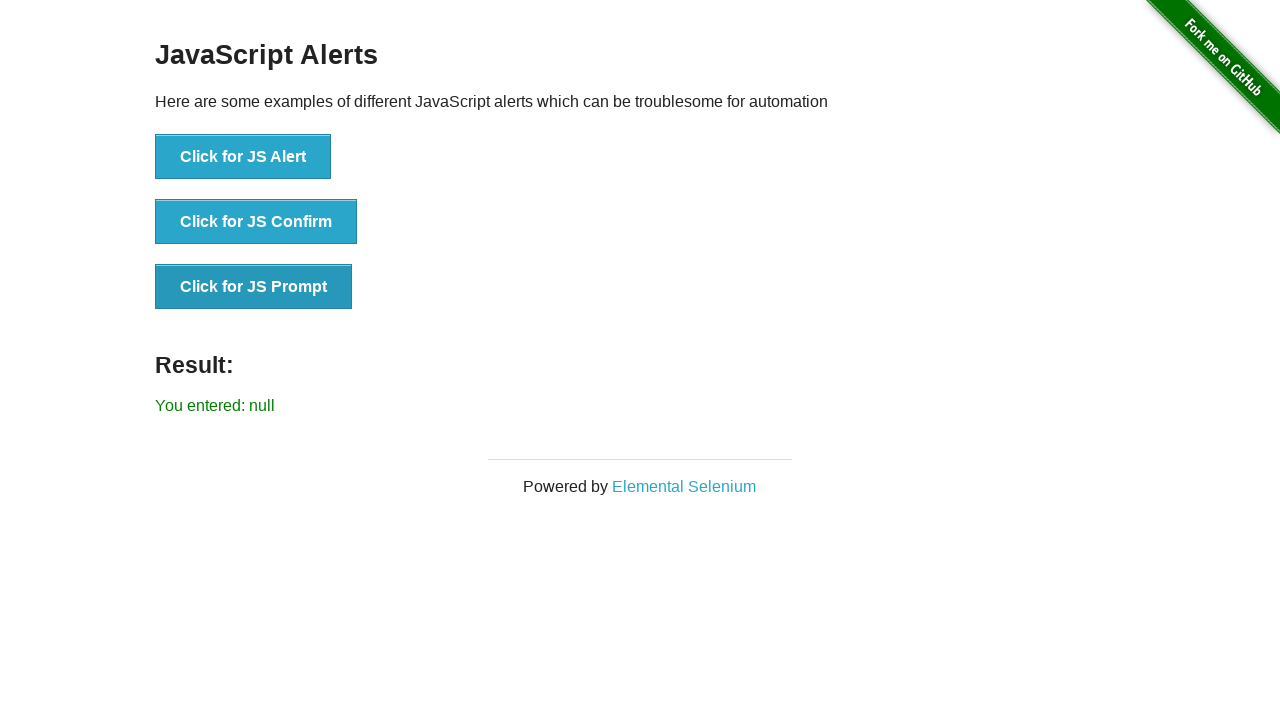

Verified that result shows 'You entered: null' after dismissing prompt
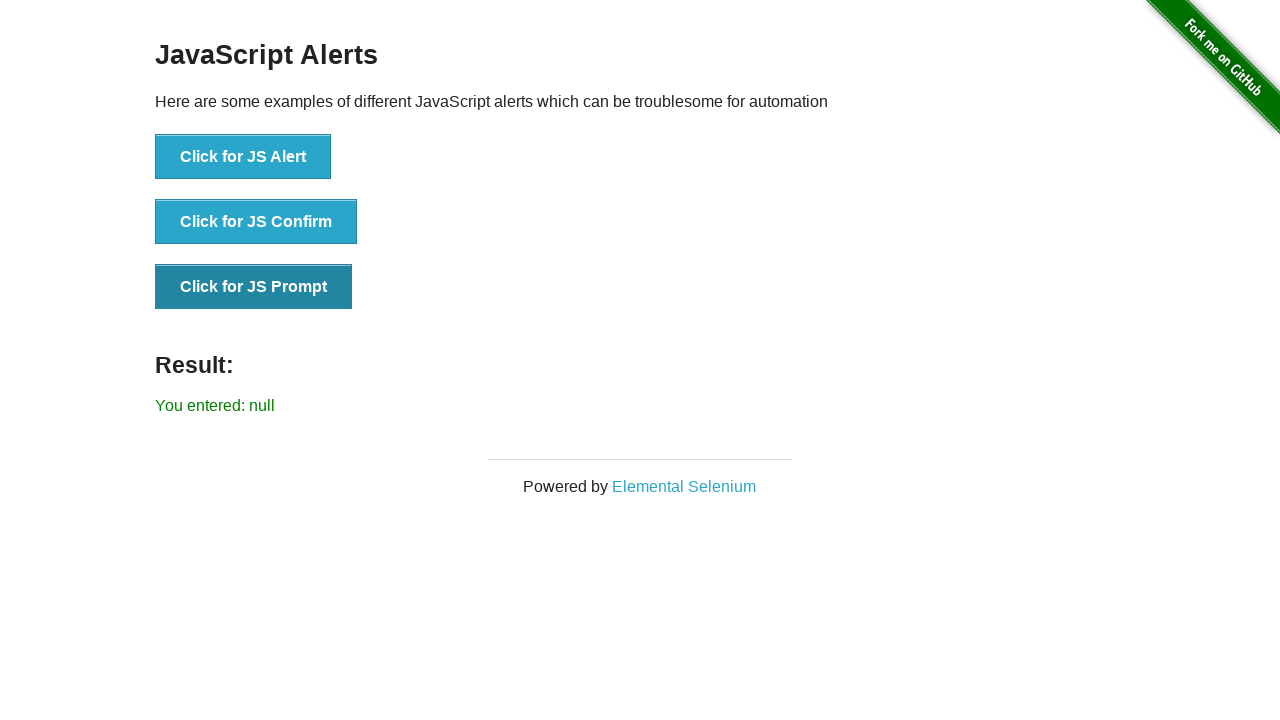

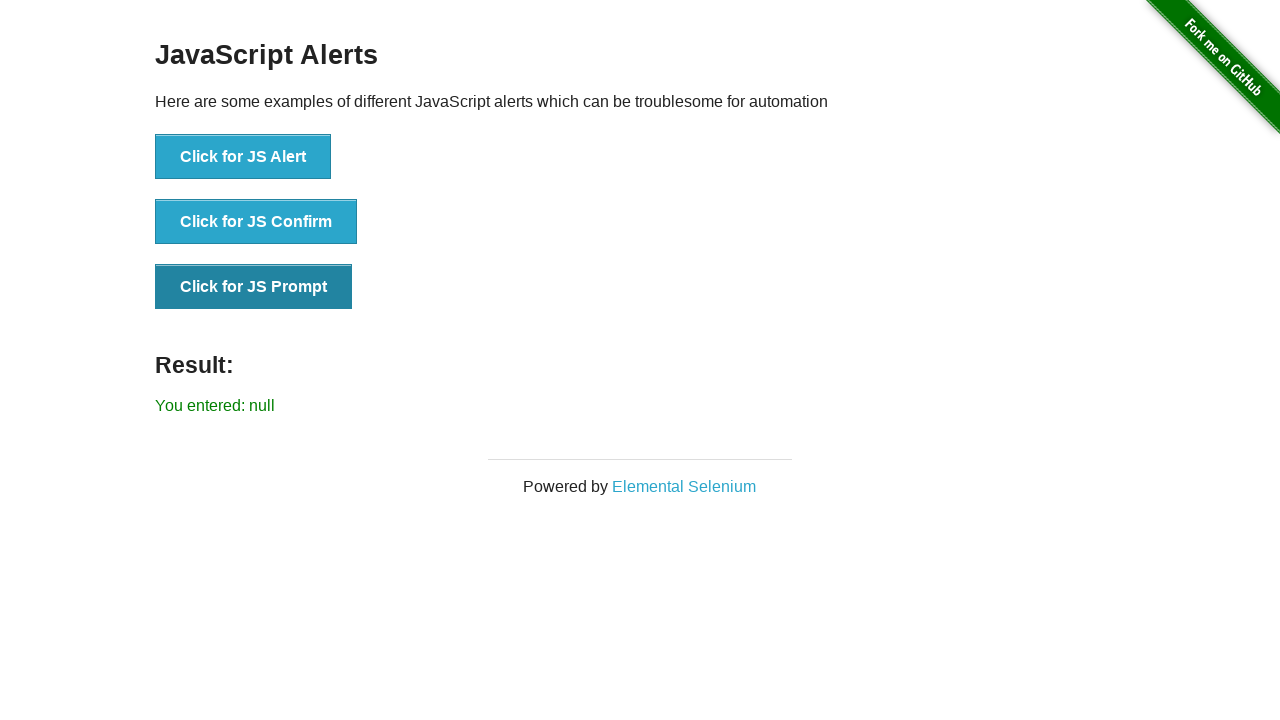